Tests the Apple iPhone shop page by intercepting API responses to modify product name data, clicking on a product option, and verifying the modified product name appears in the overlay header.

Starting URL: https://www.apple.com/shop/buy-iphone

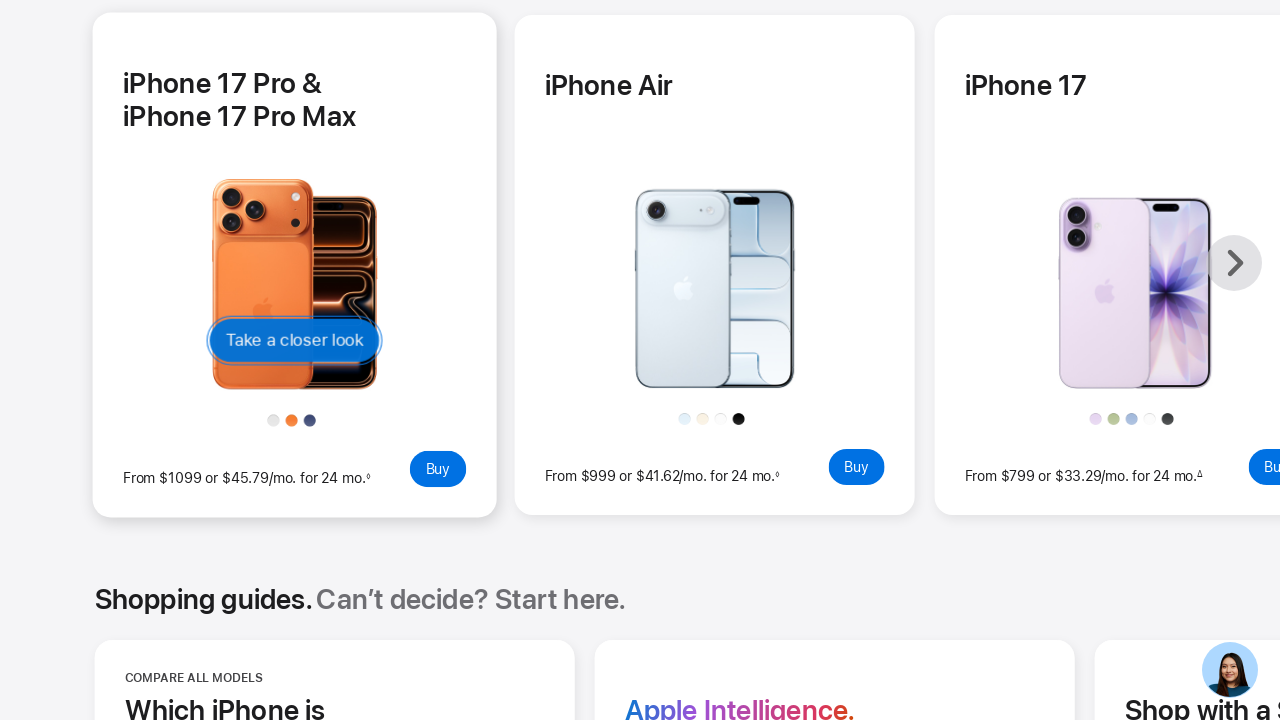

Set up route interception to modify API response with custom product name 'яблокофон 16 про'
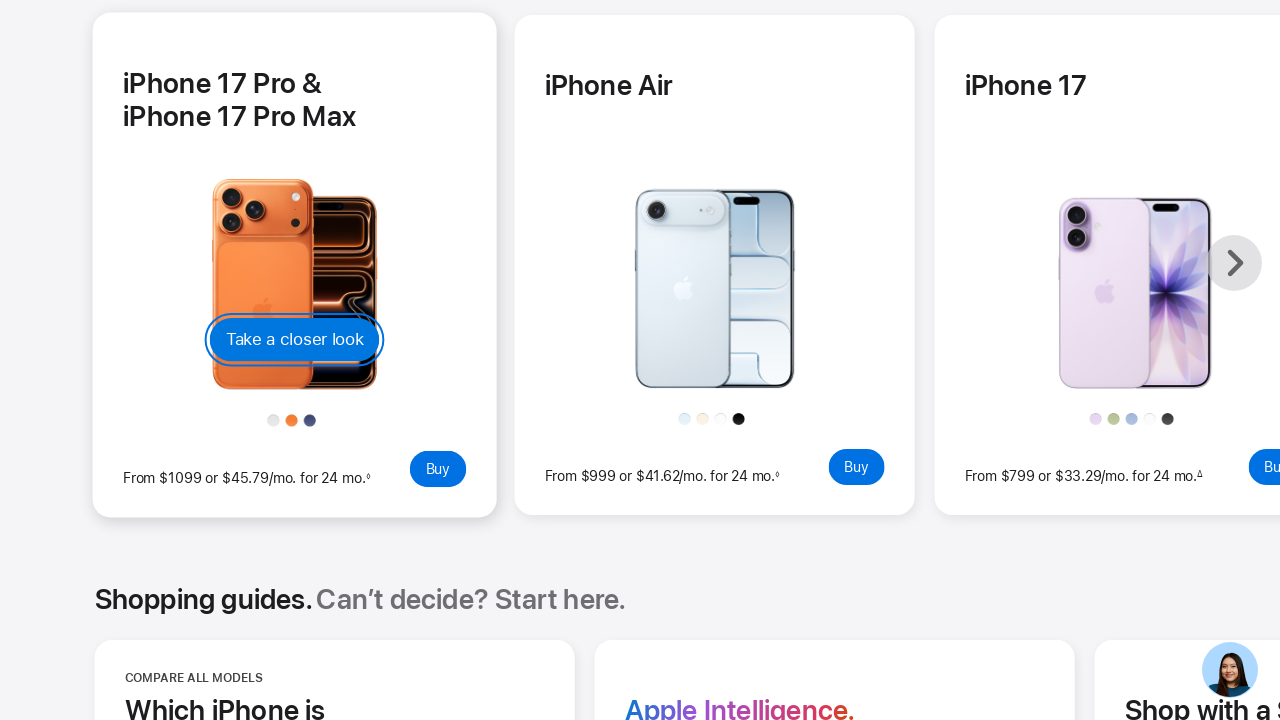

Navigated to Apple iPhone shop page with intercepted routes
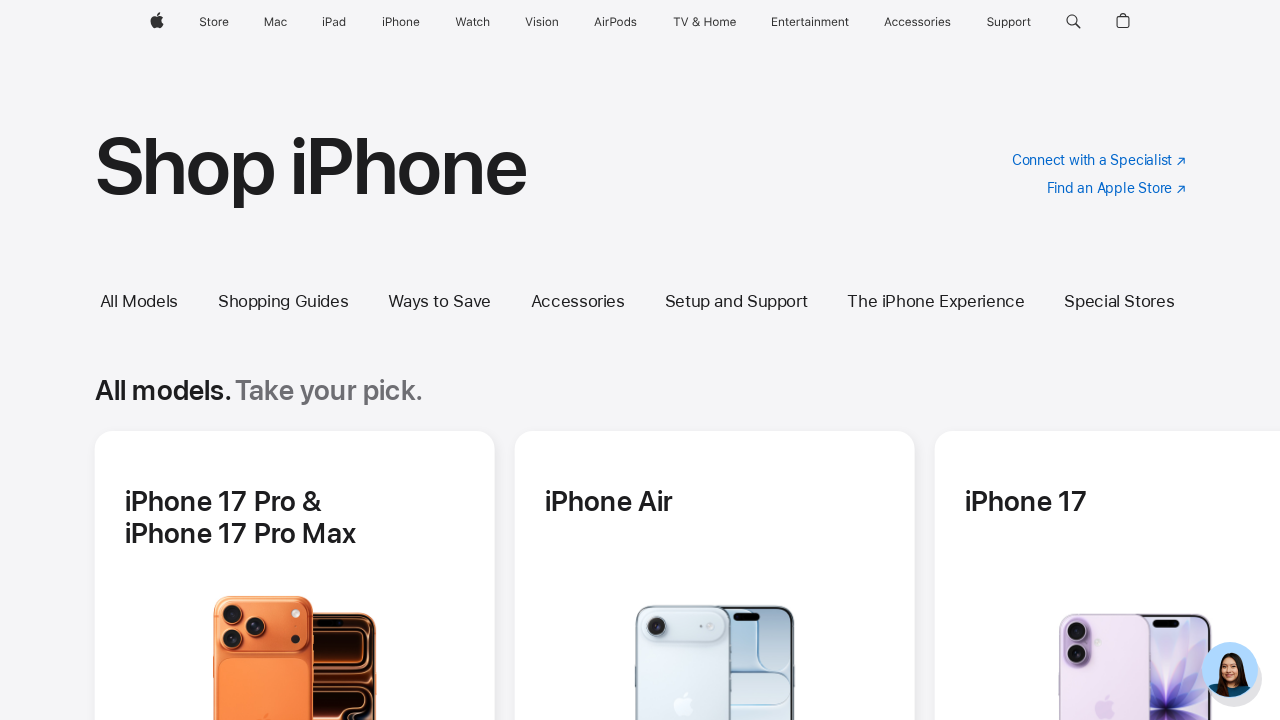

Clicked on the second product option button at (295, 360) on xpath=//button[@data-index='1']
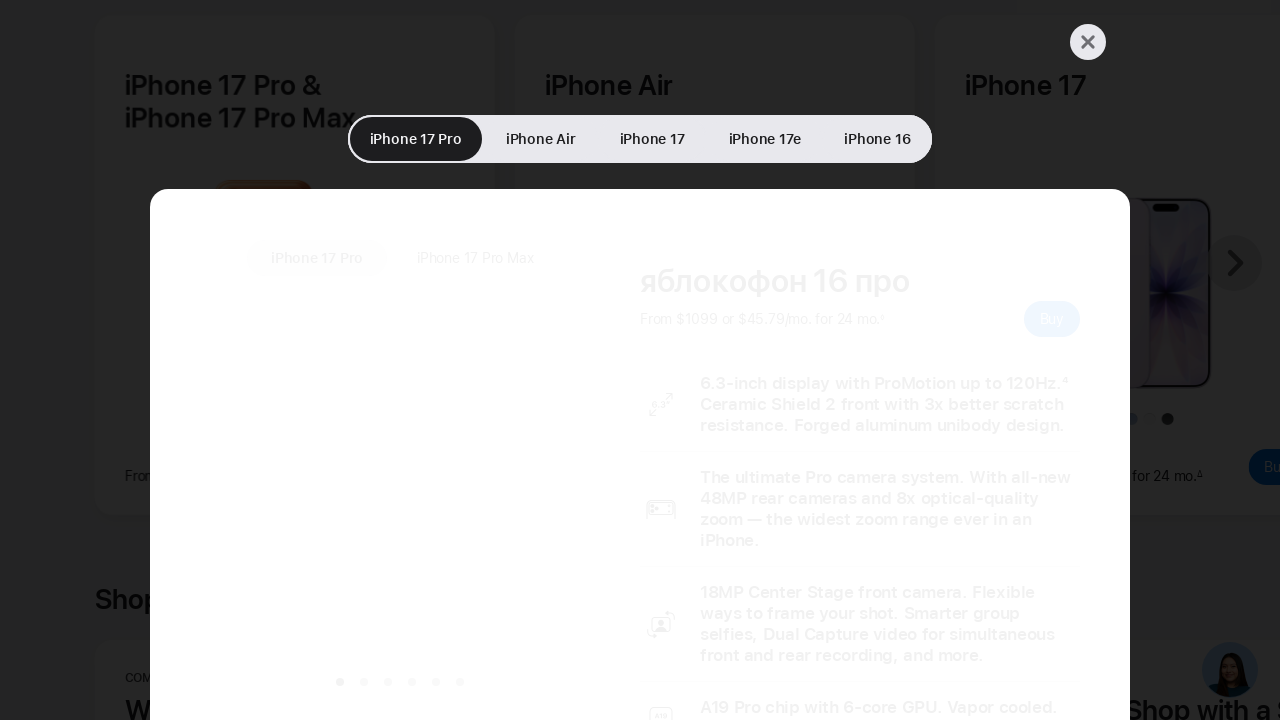

Verified that overlay header displays the modified product name 'яблокофон 16 про'
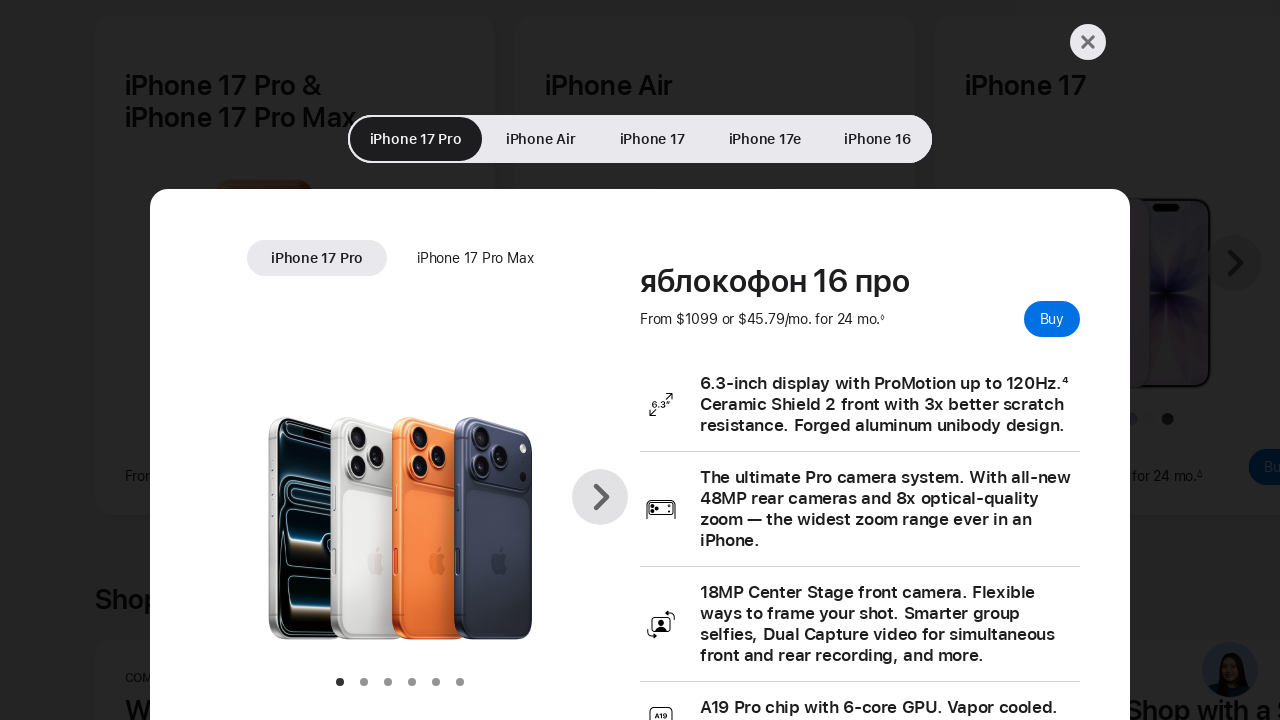

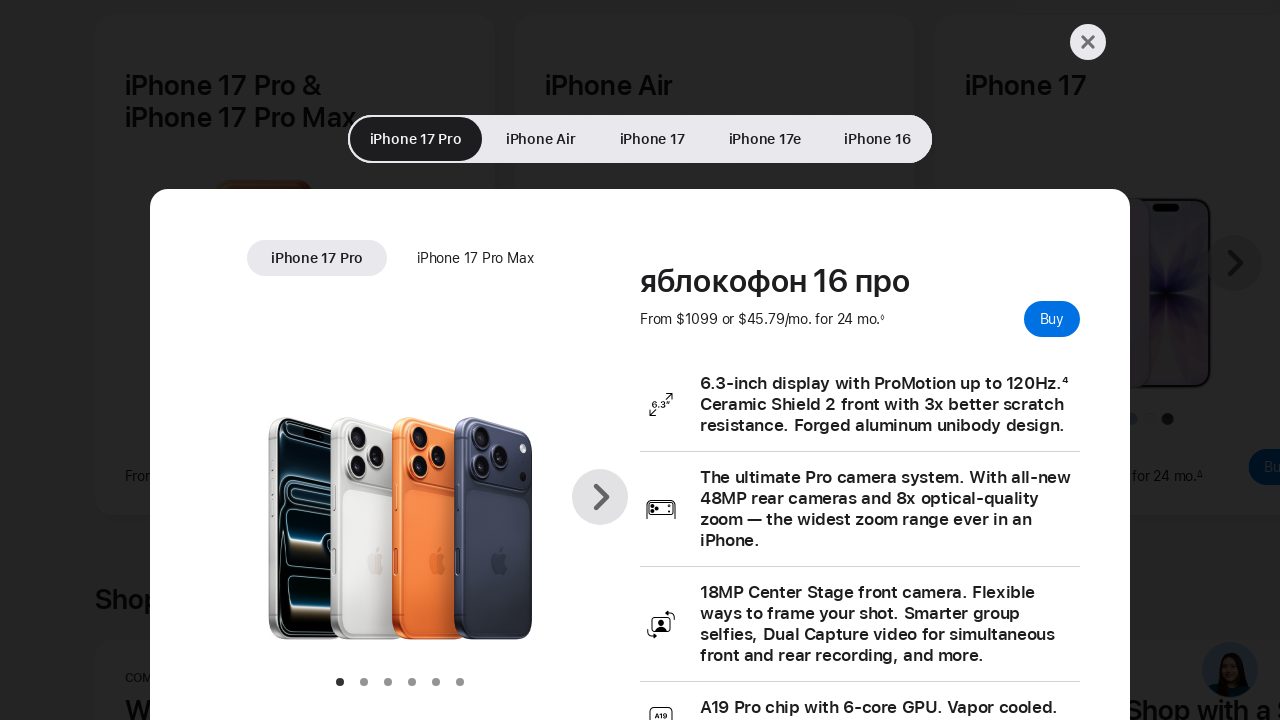